Tests console log monitoring by clicking buttons that trigger console.log and console.error messages

Starting URL: https://www.selenium.dev/selenium/web/bidi/logEntryAdded.html

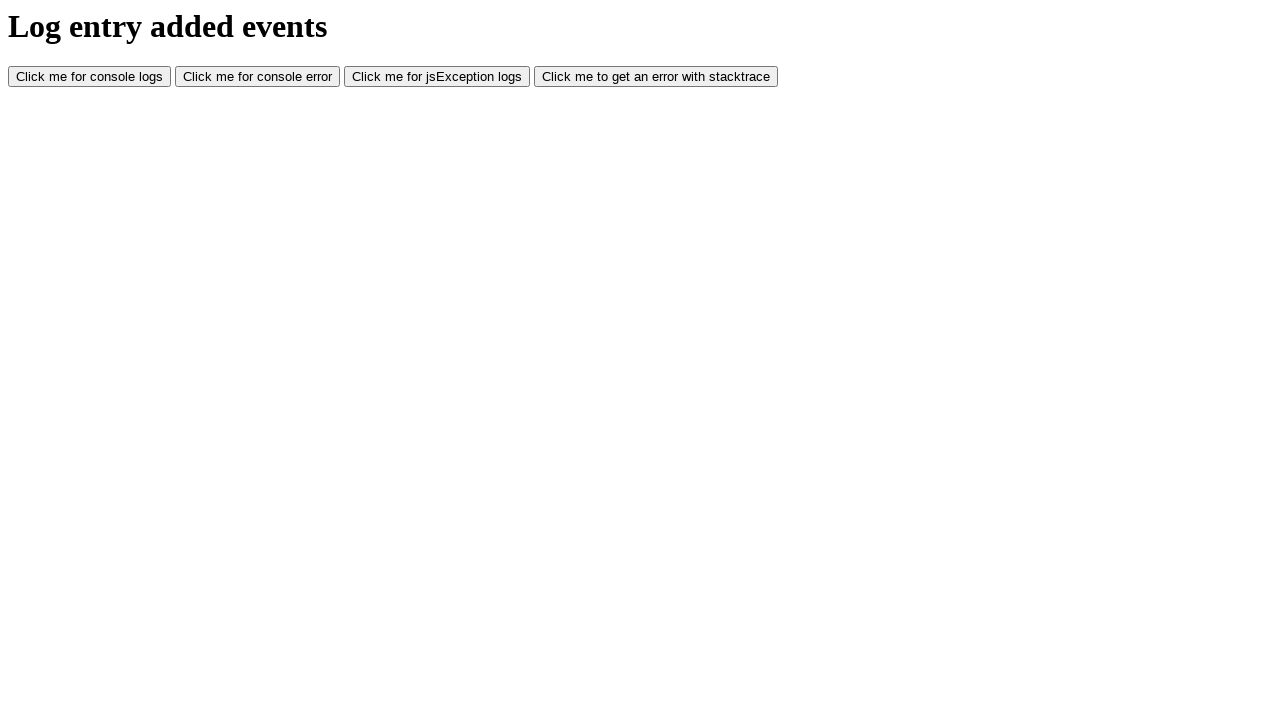

Navigated to console log monitoring test page
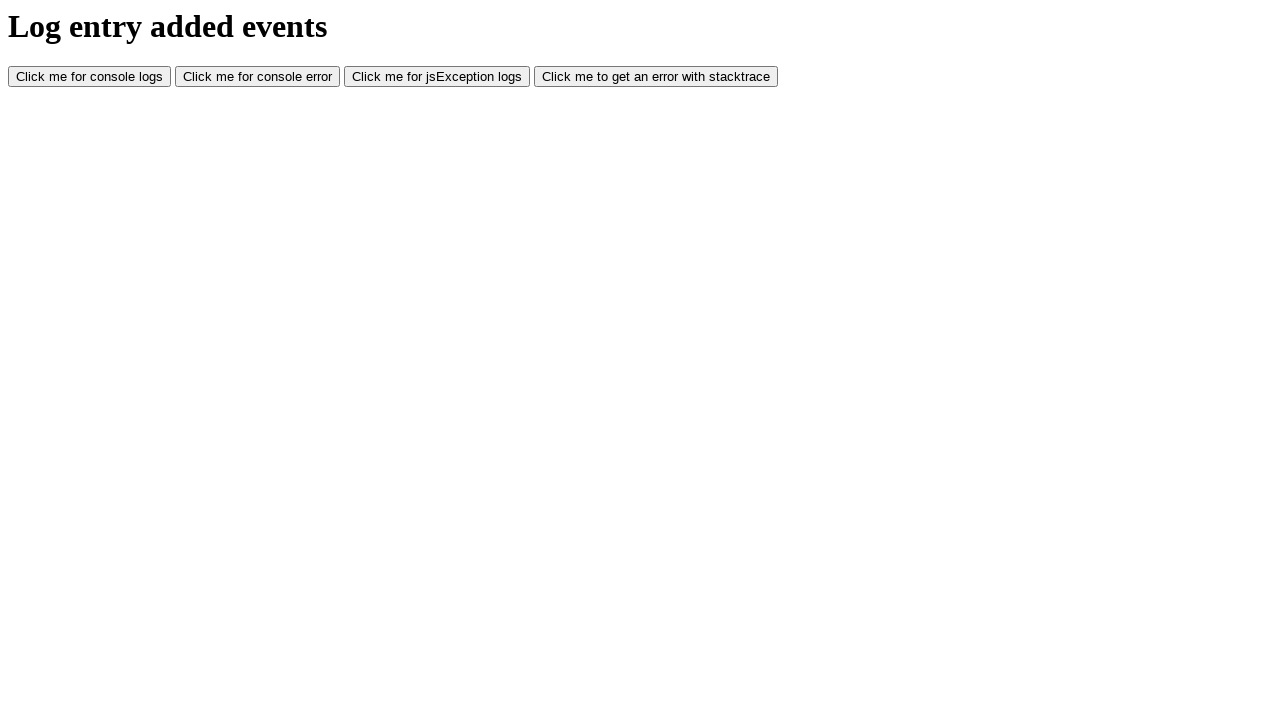

Clicked button to trigger console.log message at (90, 77) on #consoleLog
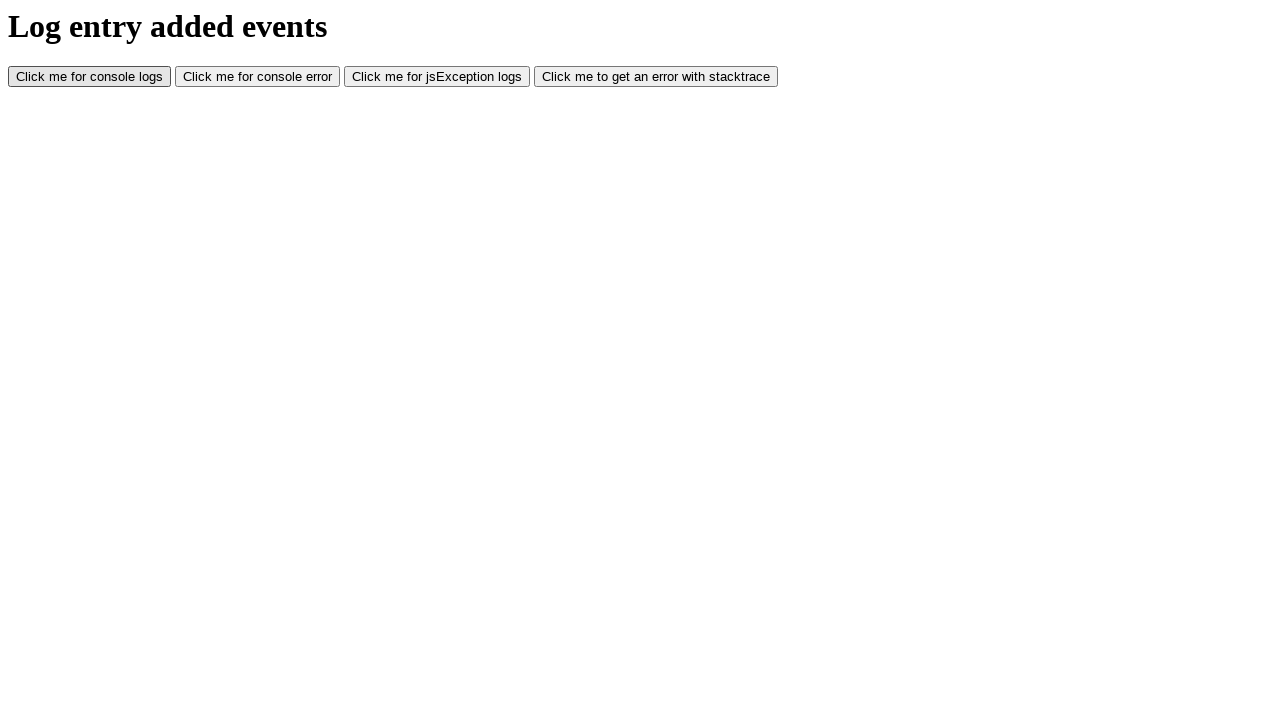

Clicked button to trigger console.error message at (258, 77) on #consoleError
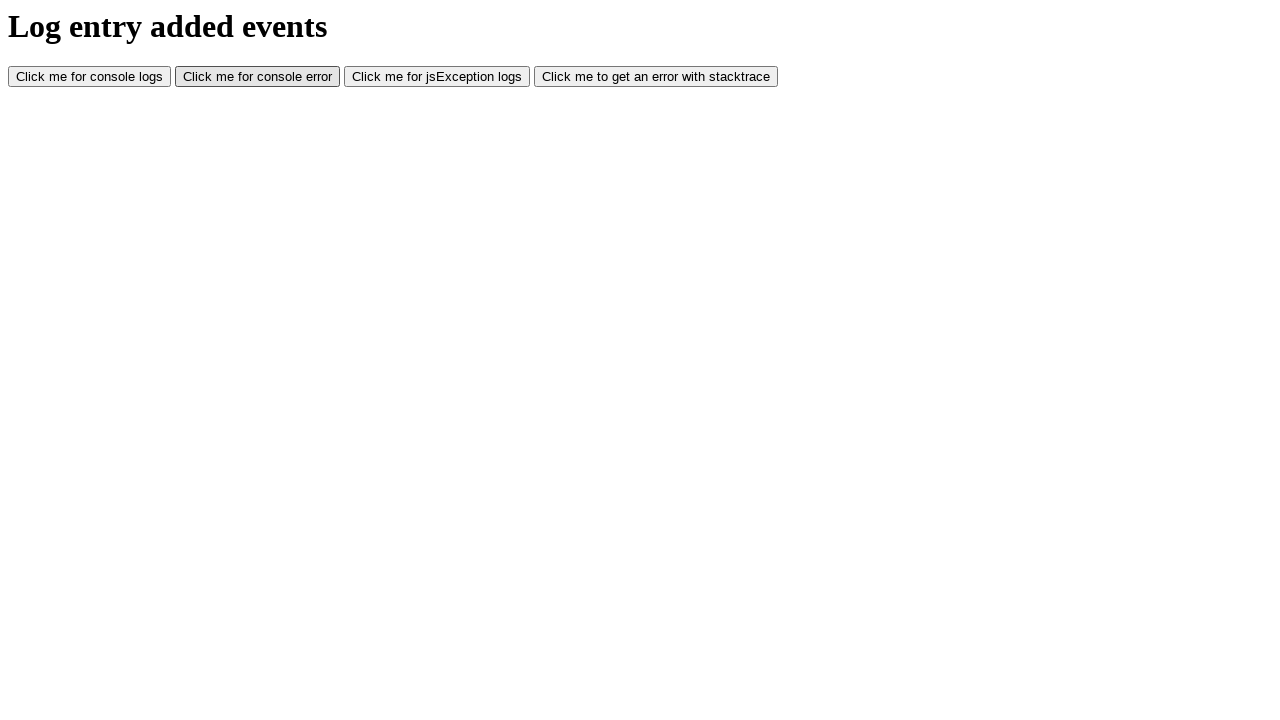

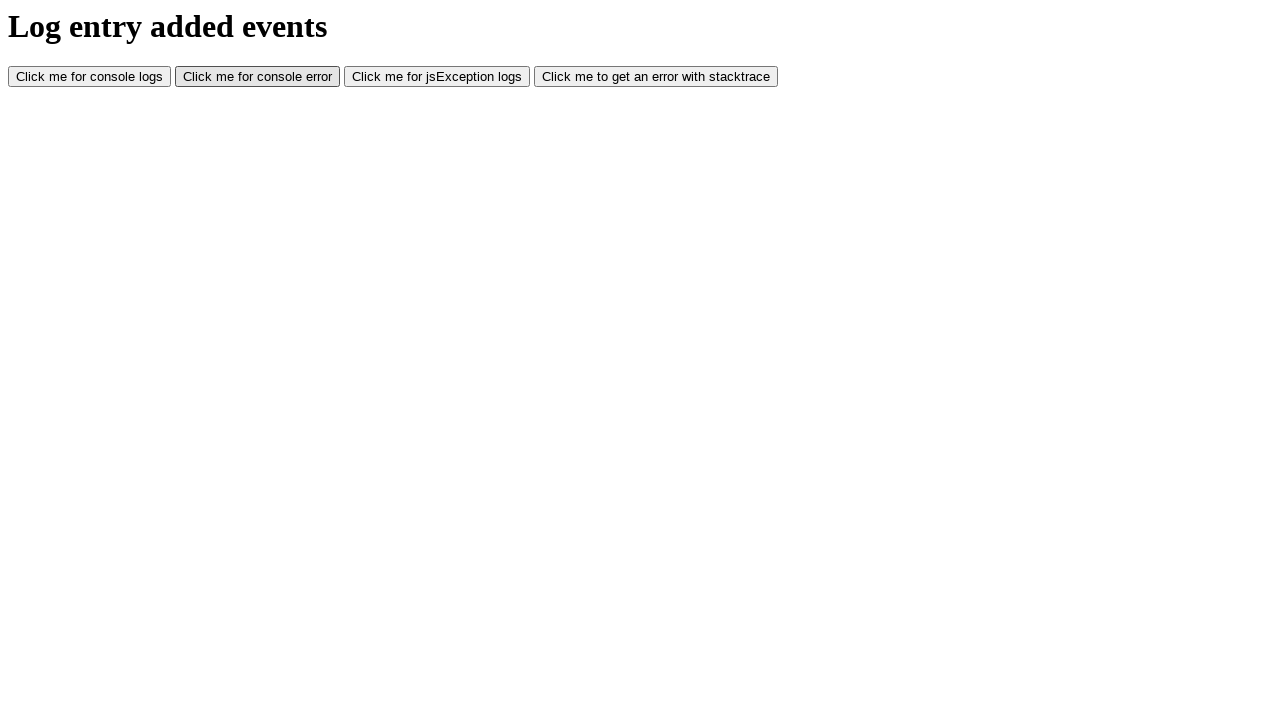